Tests dropdown menu functionality by clicking on dropdown button and selecting Facebook link

Starting URL: http://omayo.blogspot.com/

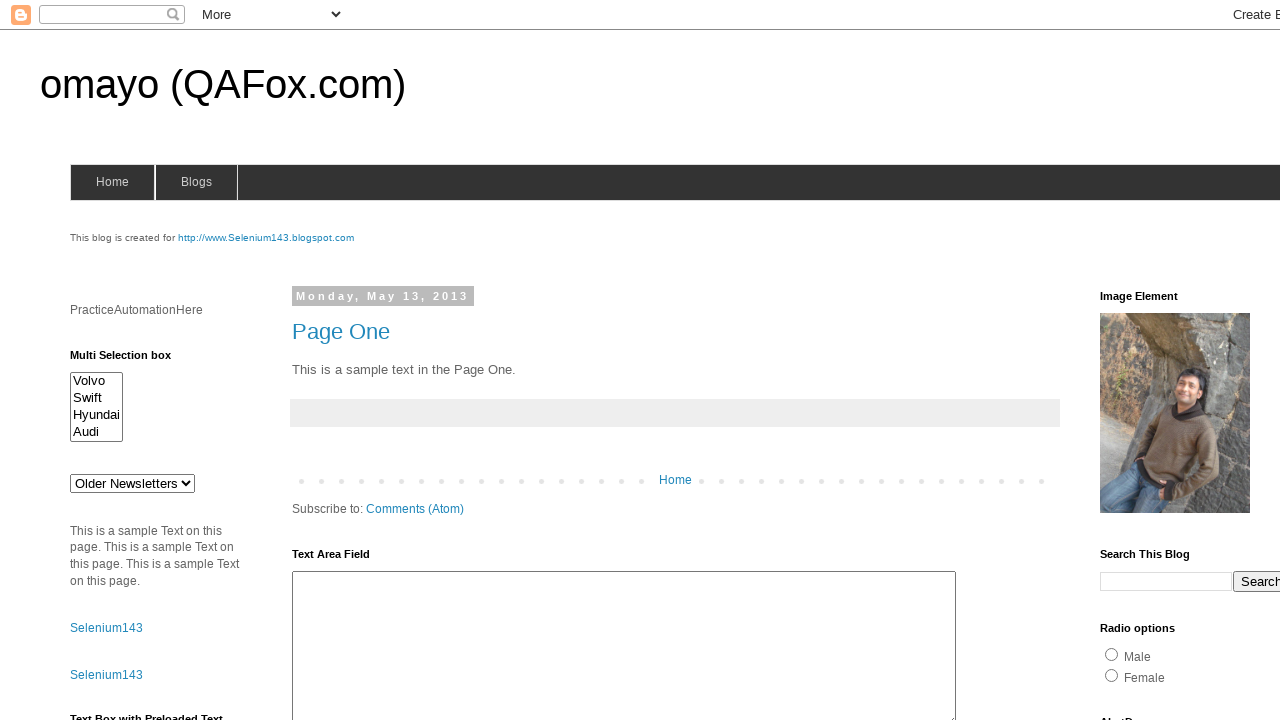

Clicked dropdown button at (1227, 360) on .dropbtn
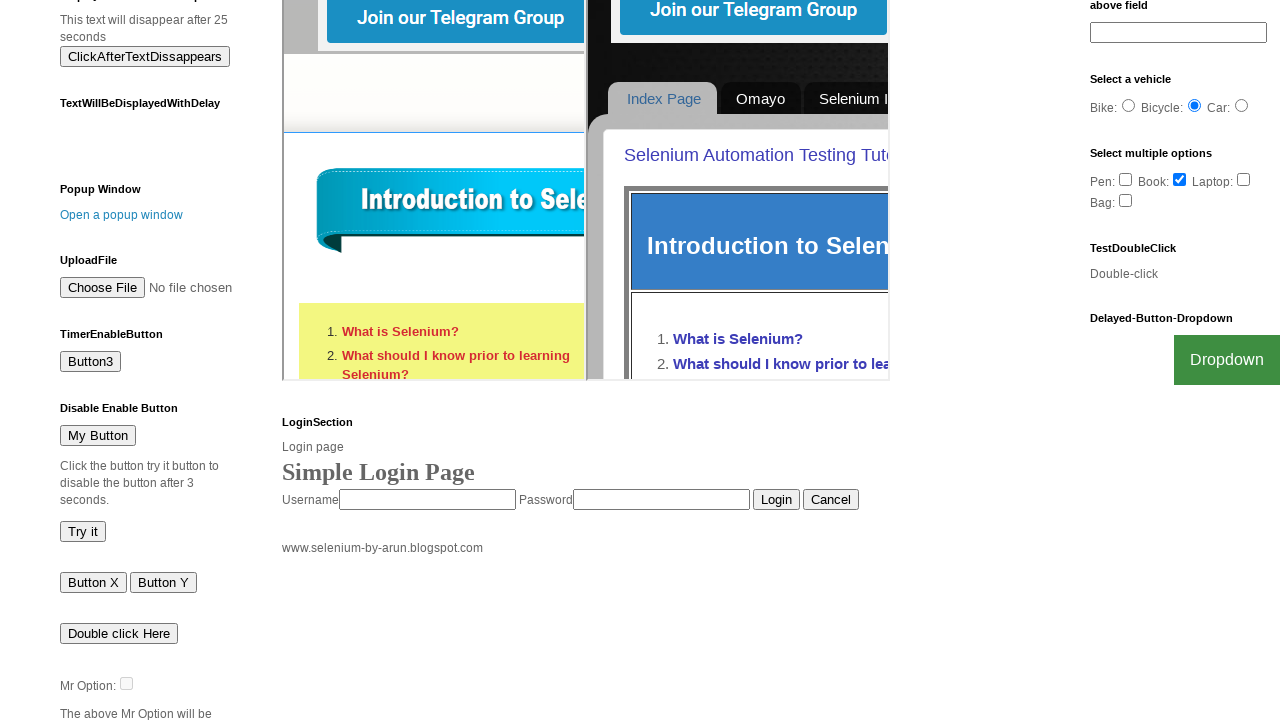

Dropdown menu appeared with Facebook link visible
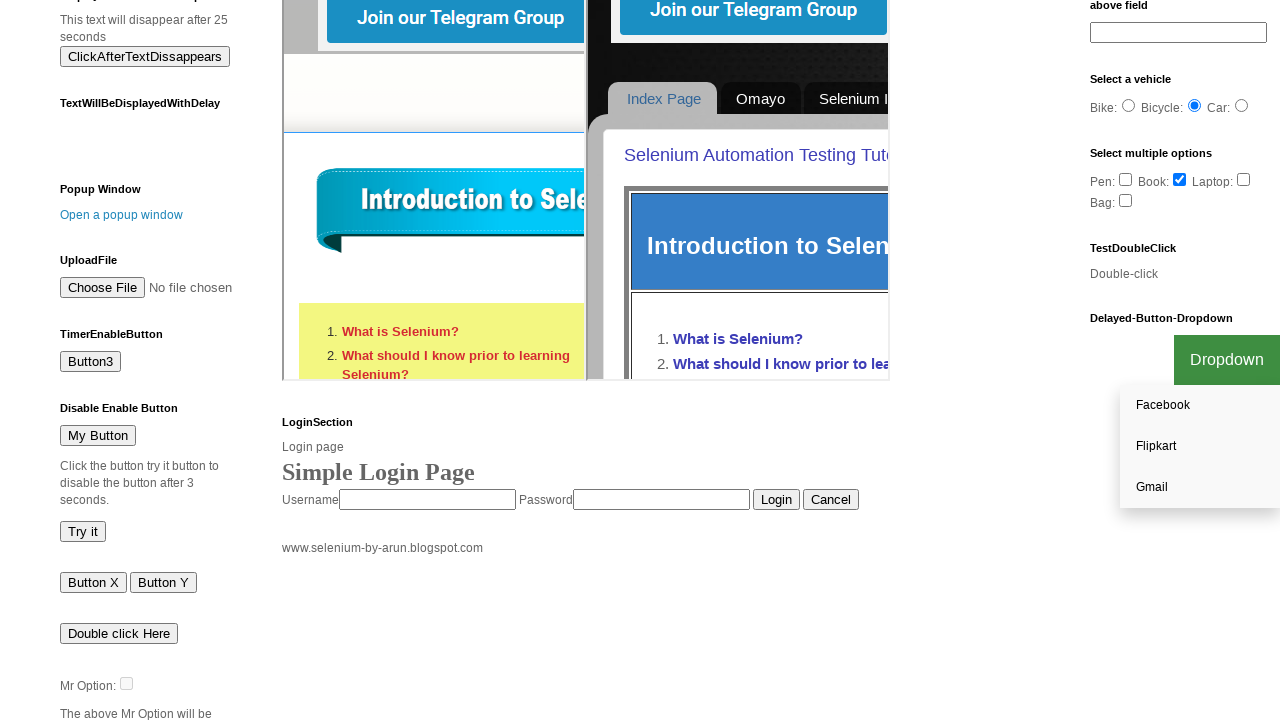

Clicked Facebook link from dropdown menu at (1200, 406) on a[href*='facebook.com']
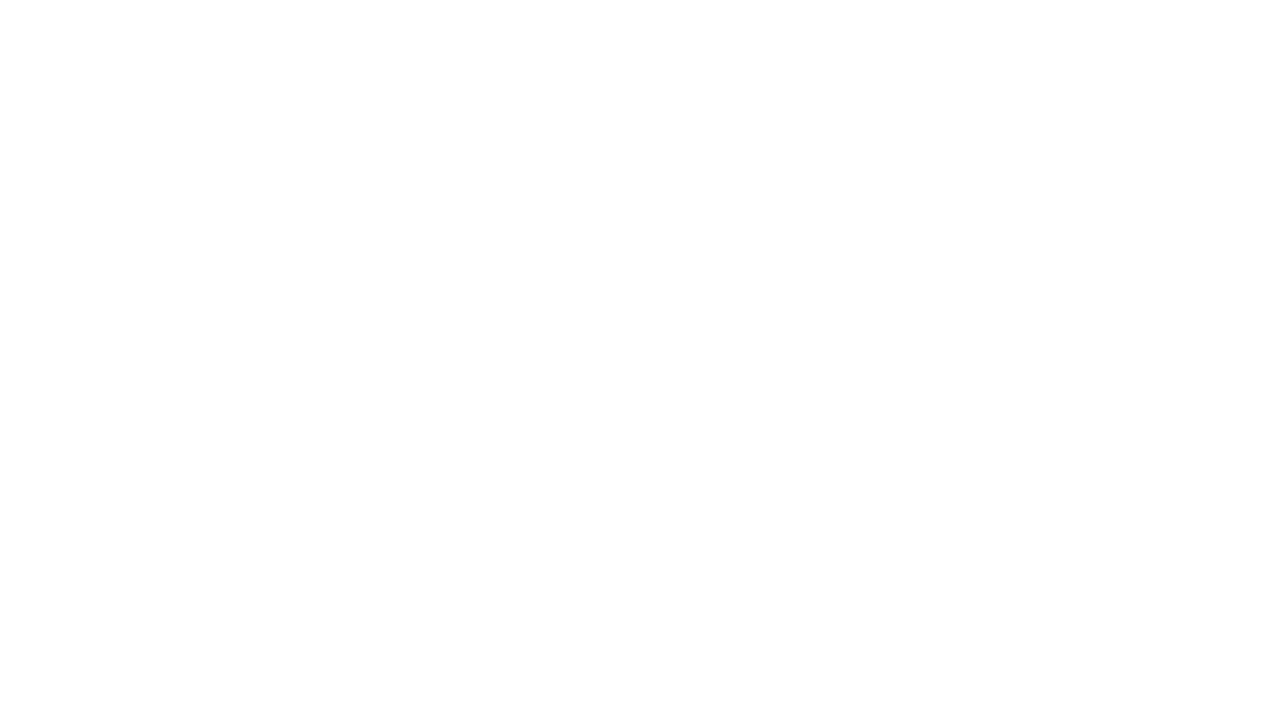

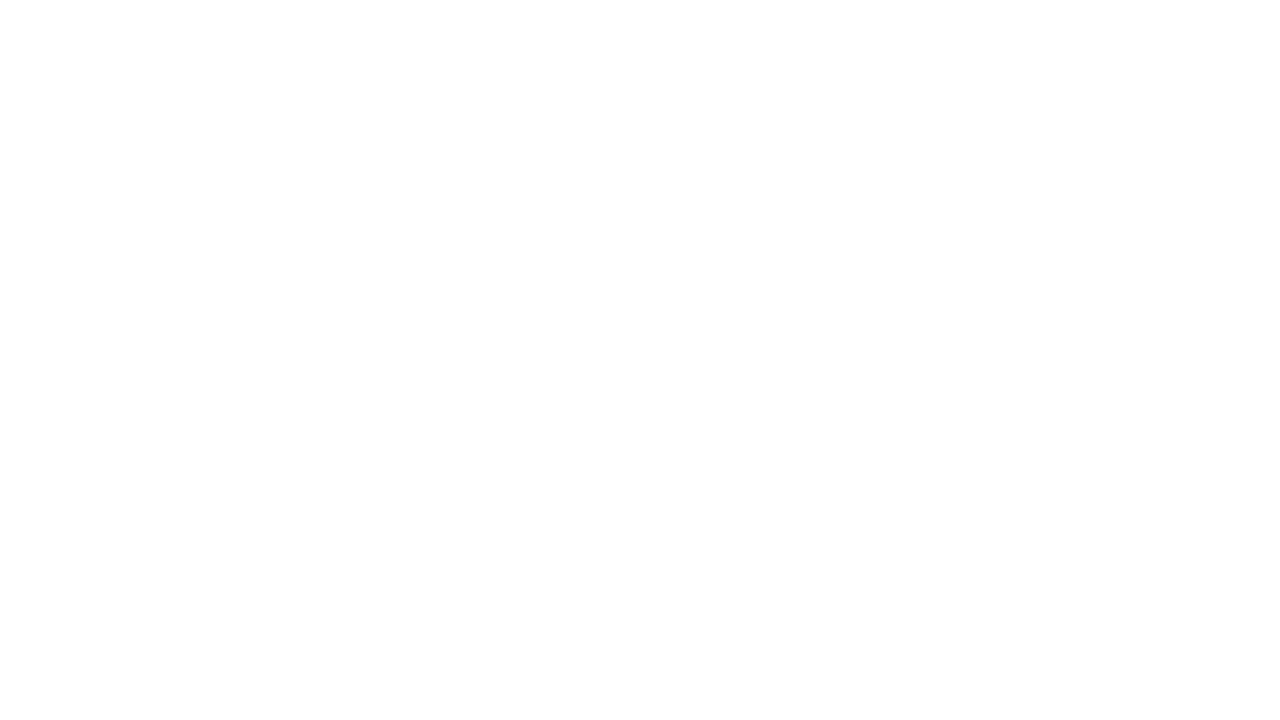